Tests browser window management methods by navigating to a website and manipulating the window size and position through maximize, fullscreen, and custom dimensions.

Starting URL: https://www.testotomasyonu.com

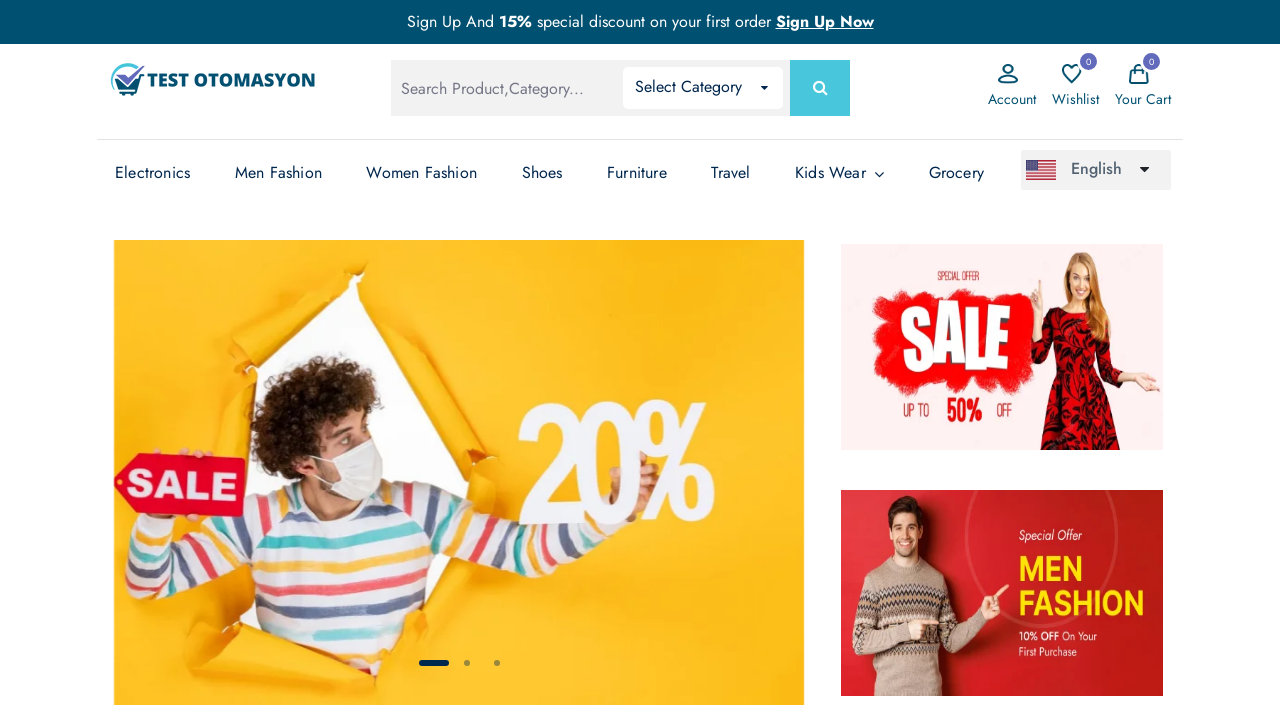

Retrieved initial window viewport size
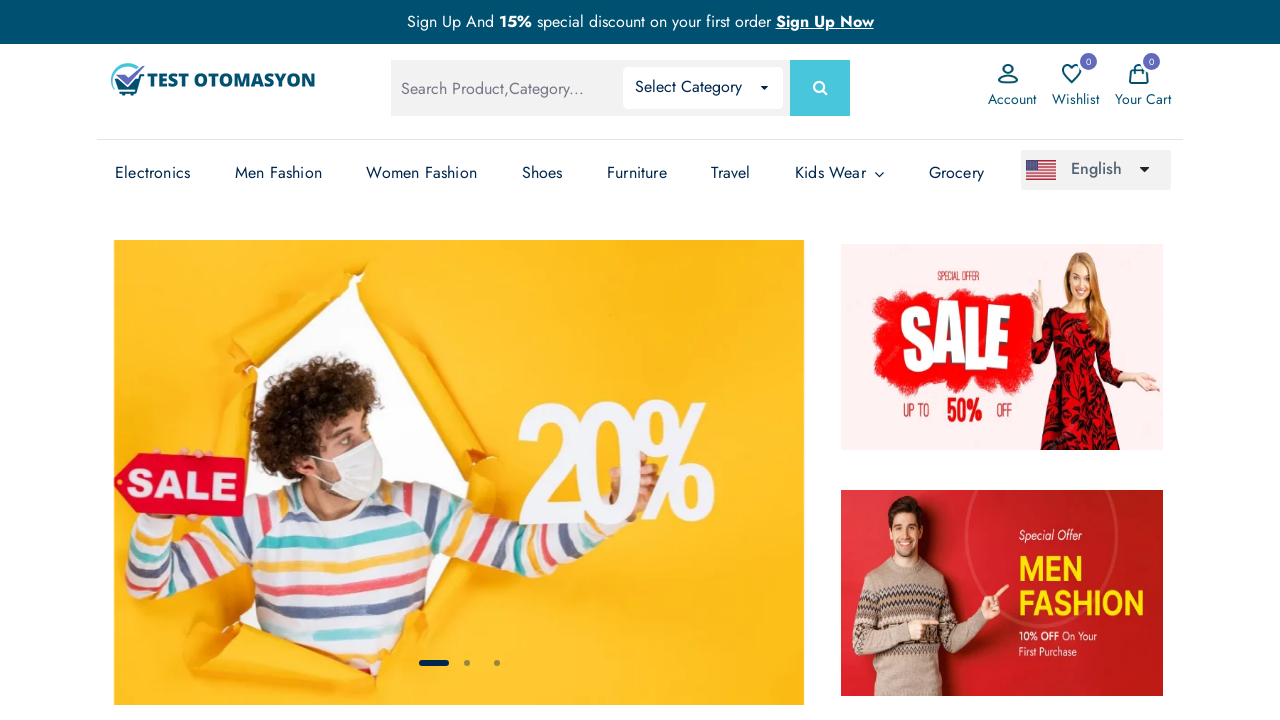

Set viewport to maximize size (1920x1080)
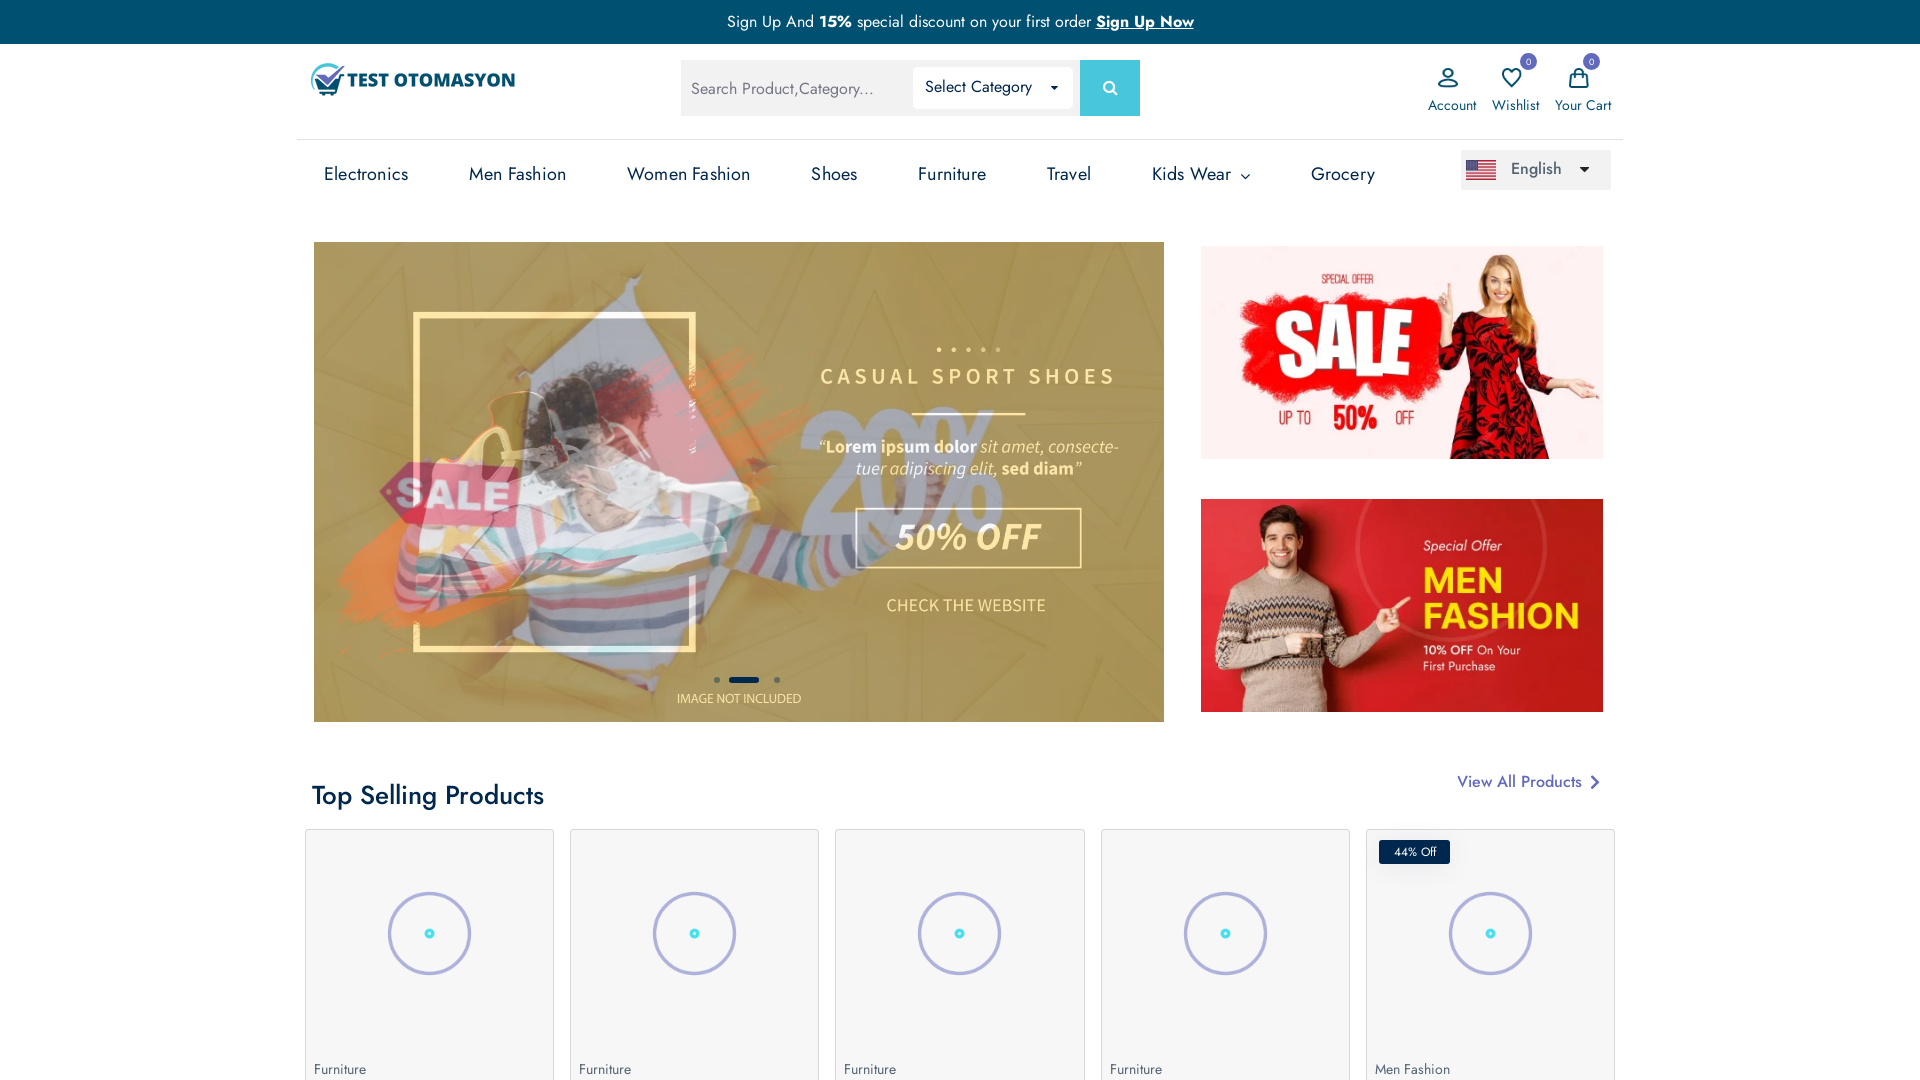

Set viewport to fullscreen-like dimensions (1920x1080)
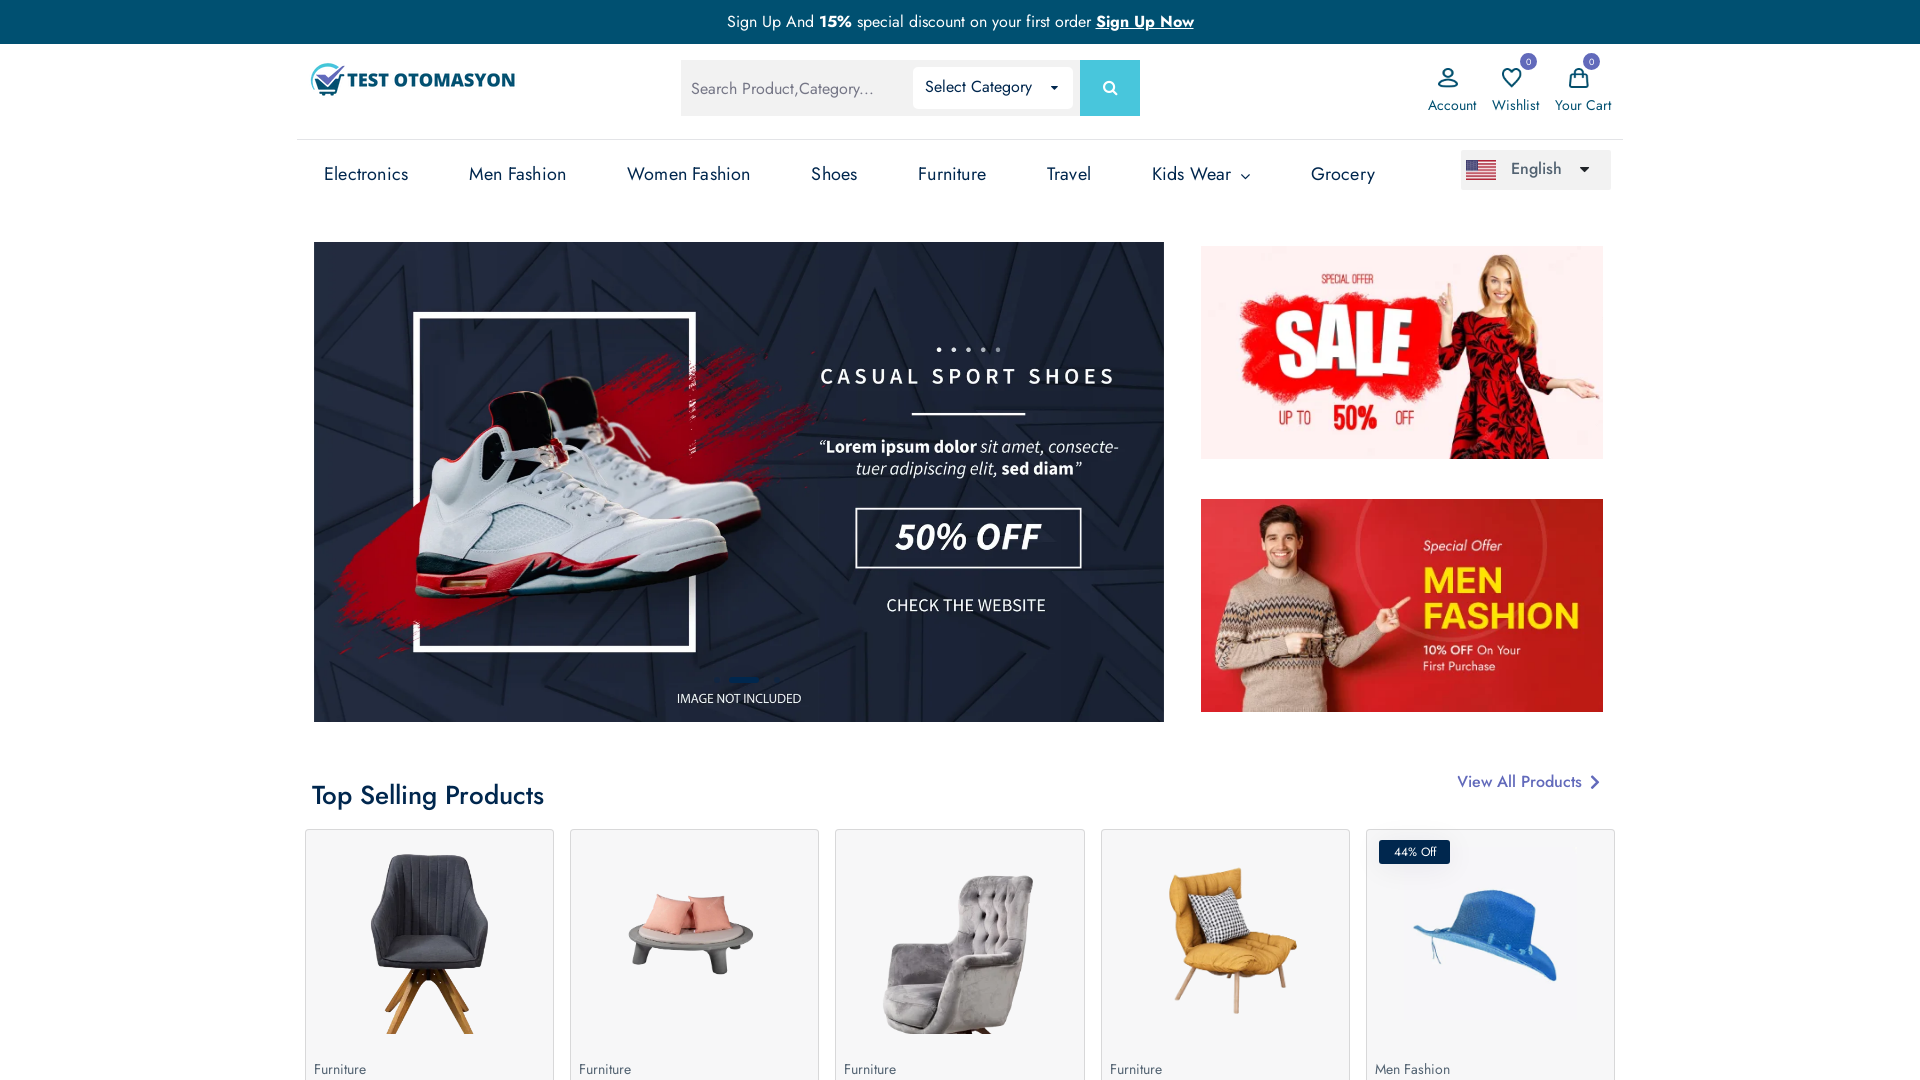

Set viewport to custom size (500x500)
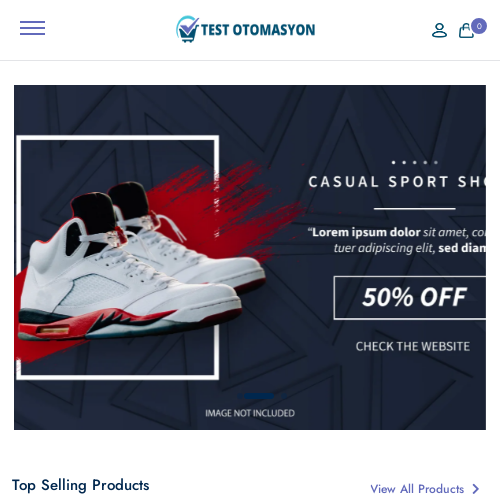

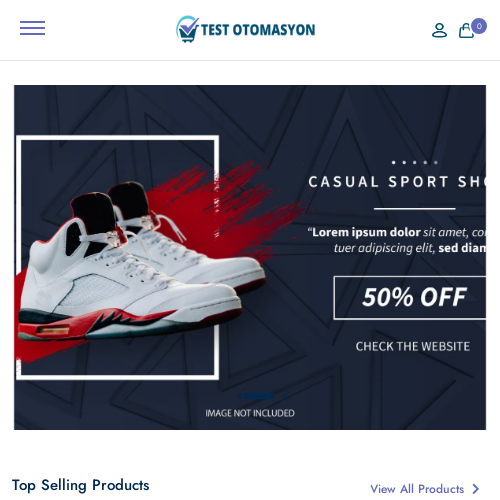